Tests checkbox functionality by clicking all checkboxes on the page and verifying their selected states are toggled

Starting URL: https://the-internet.herokuapp.com/checkboxes

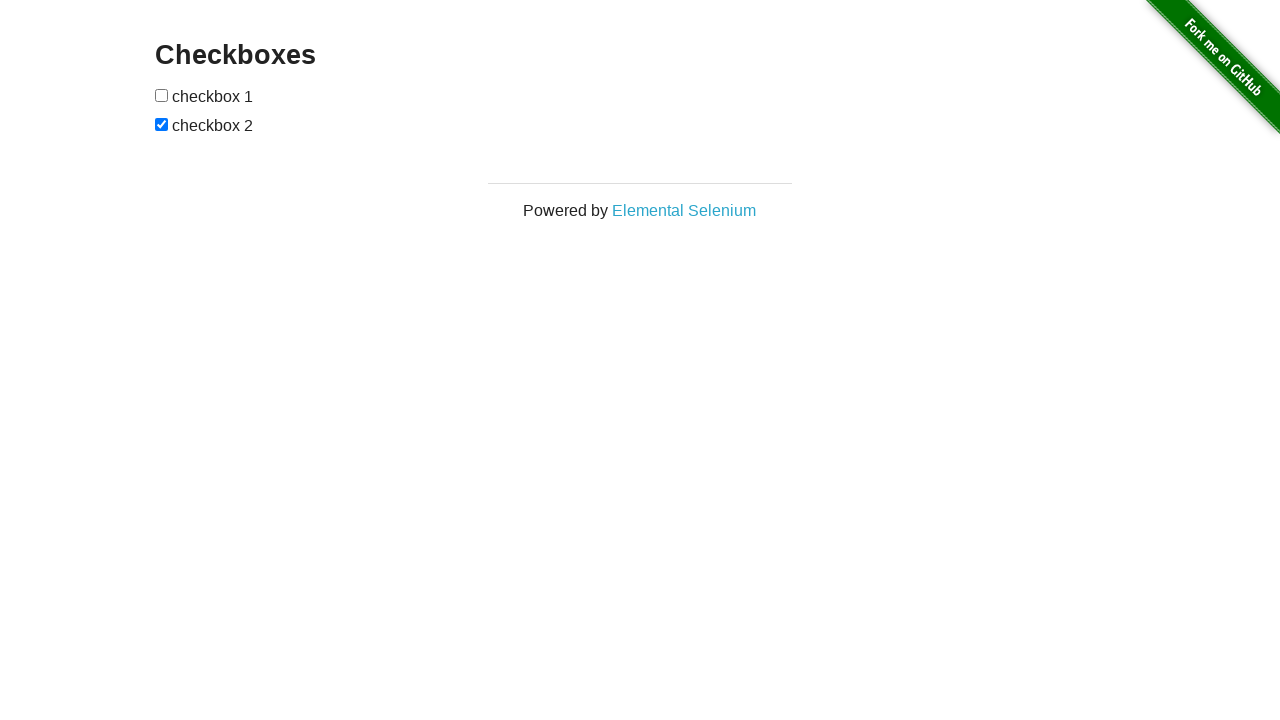

Navigated to checkbox test page
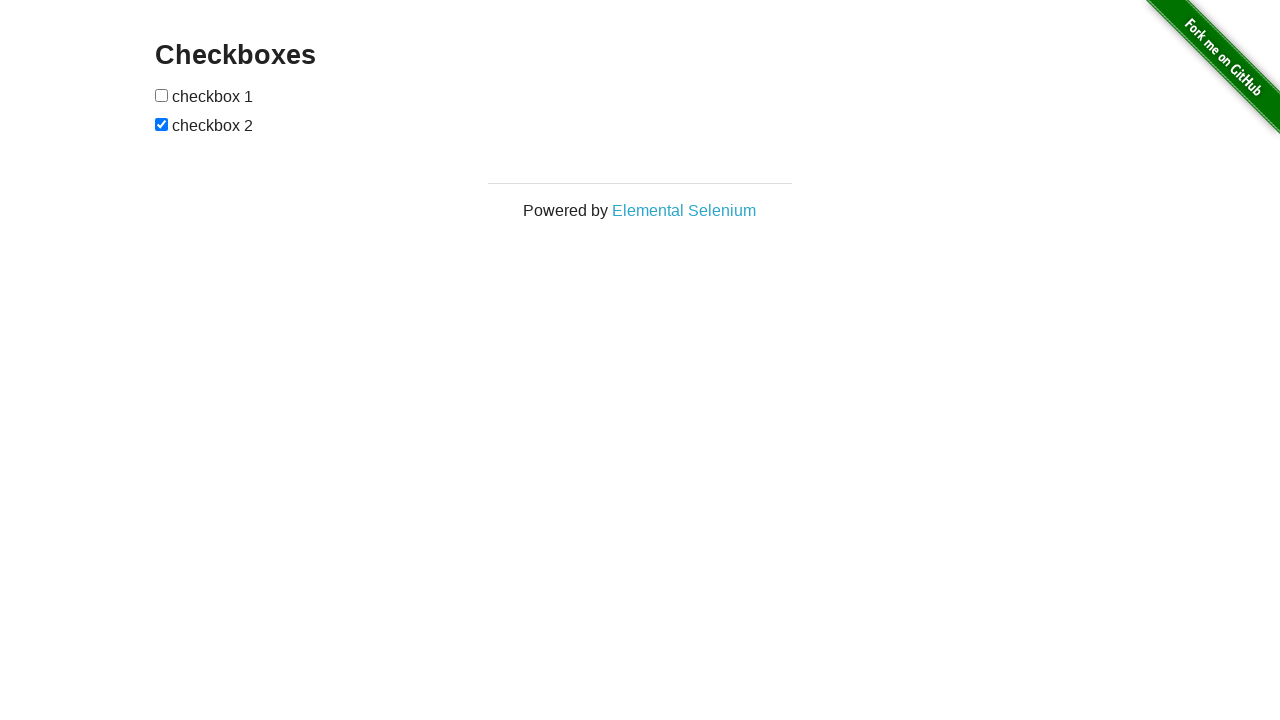

Located all checkboxes on the page
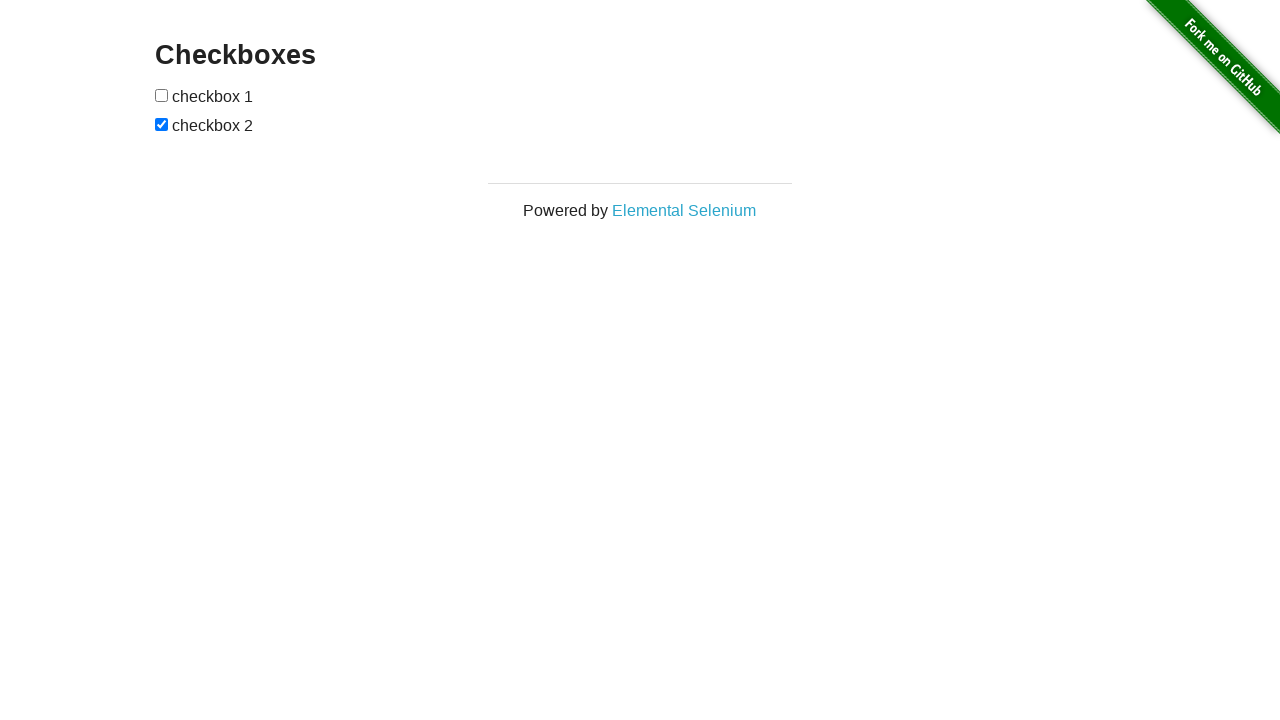

Found 2 checkboxes
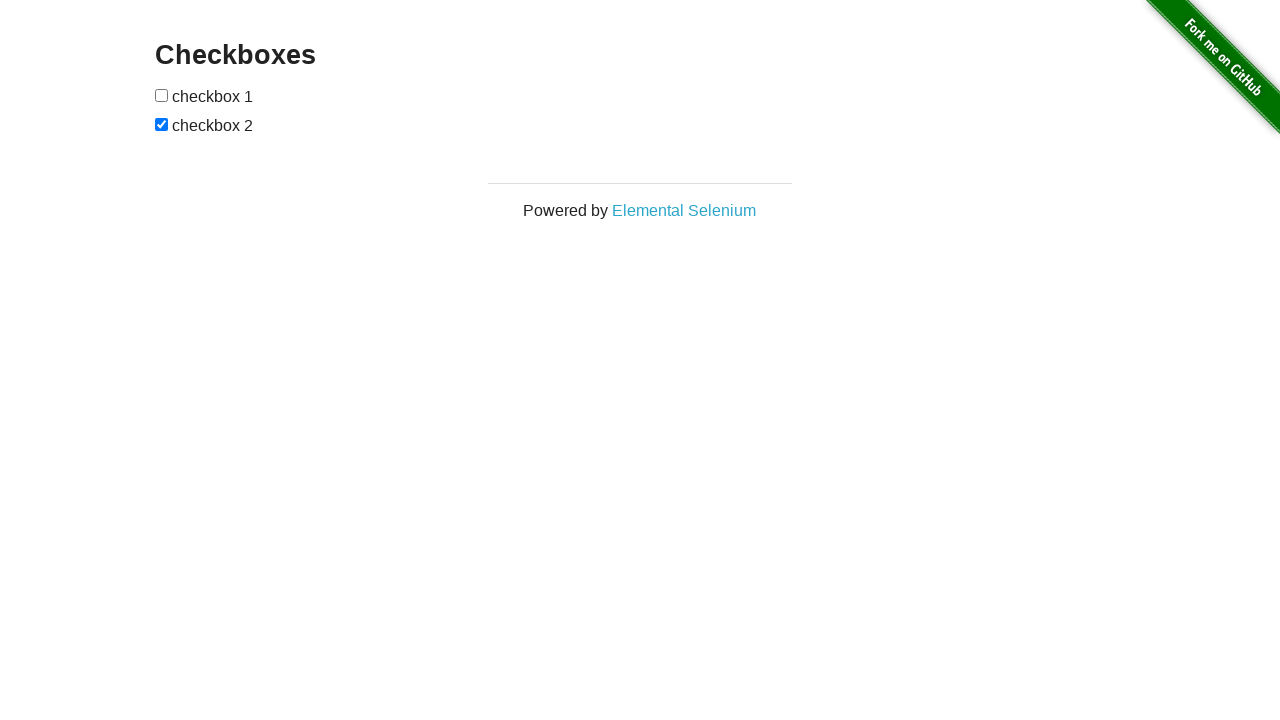

Clicked checkbox 1 to toggle its state at (162, 95) on xpath=//form[@id='checkboxes']/input >> nth=0
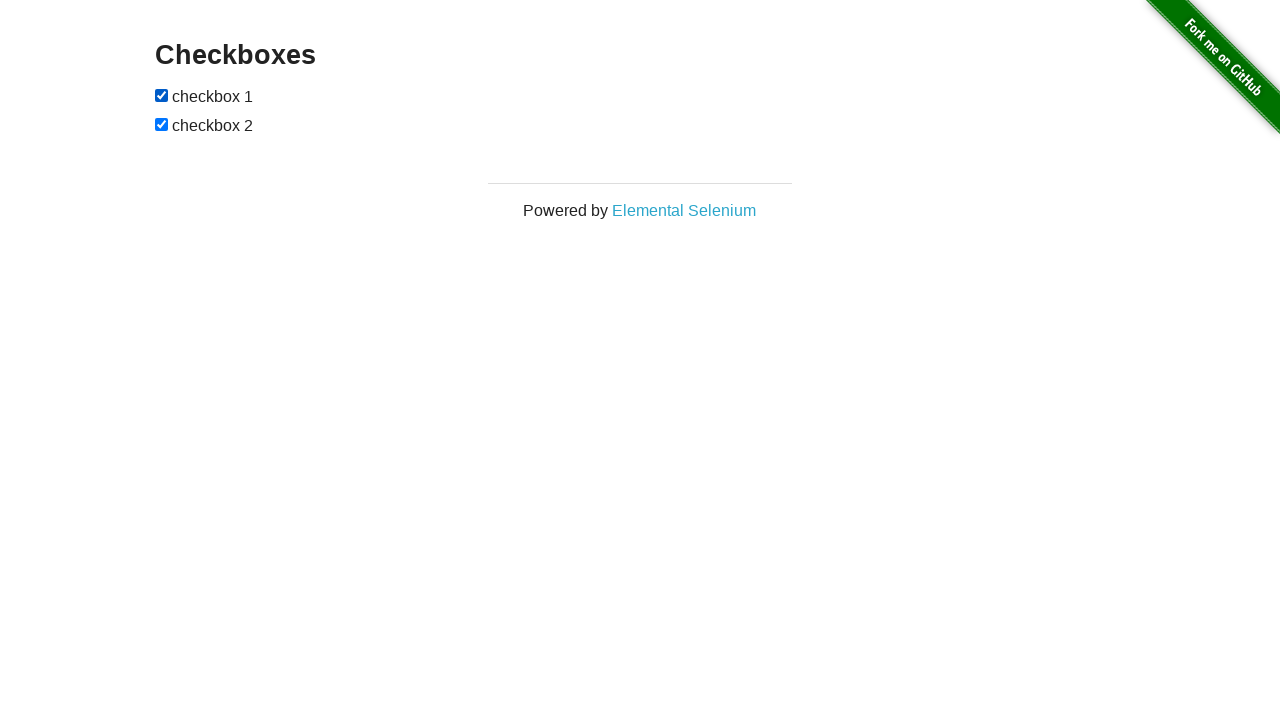

Clicked checkbox 2 to toggle its state at (162, 124) on xpath=//form[@id='checkboxes']/input >> nth=1
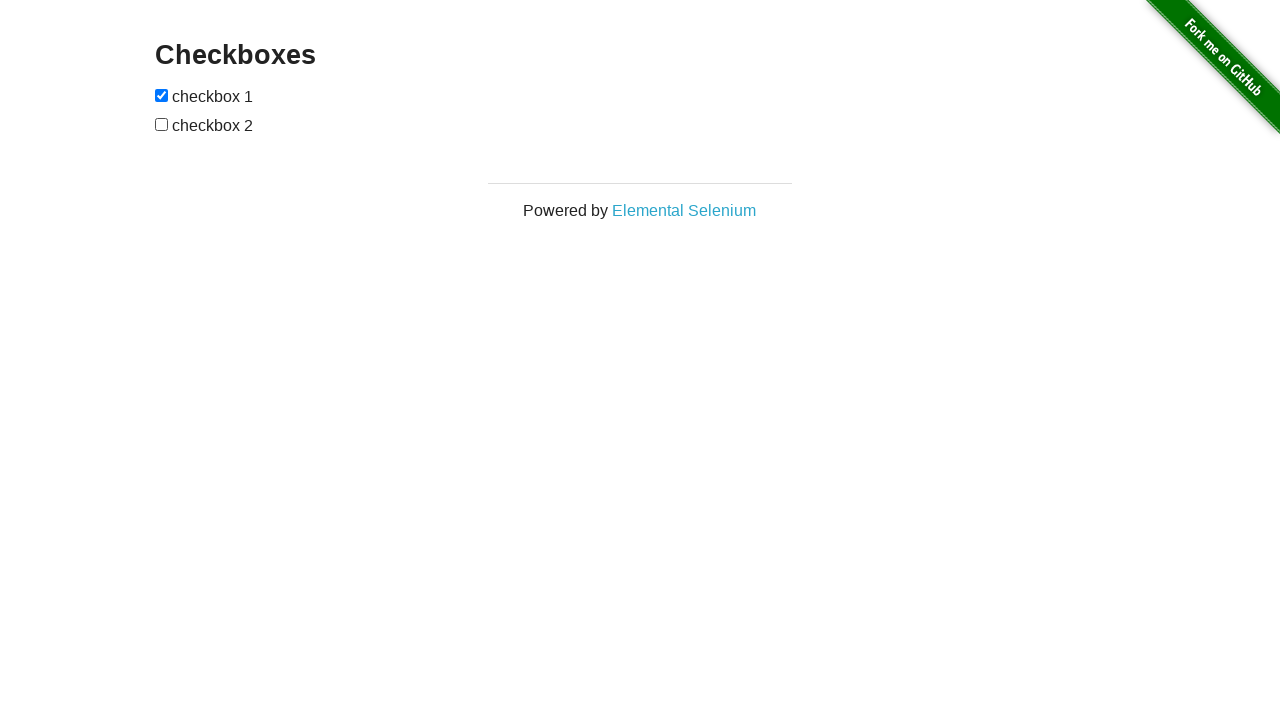

Verified first checkbox is attached to DOM
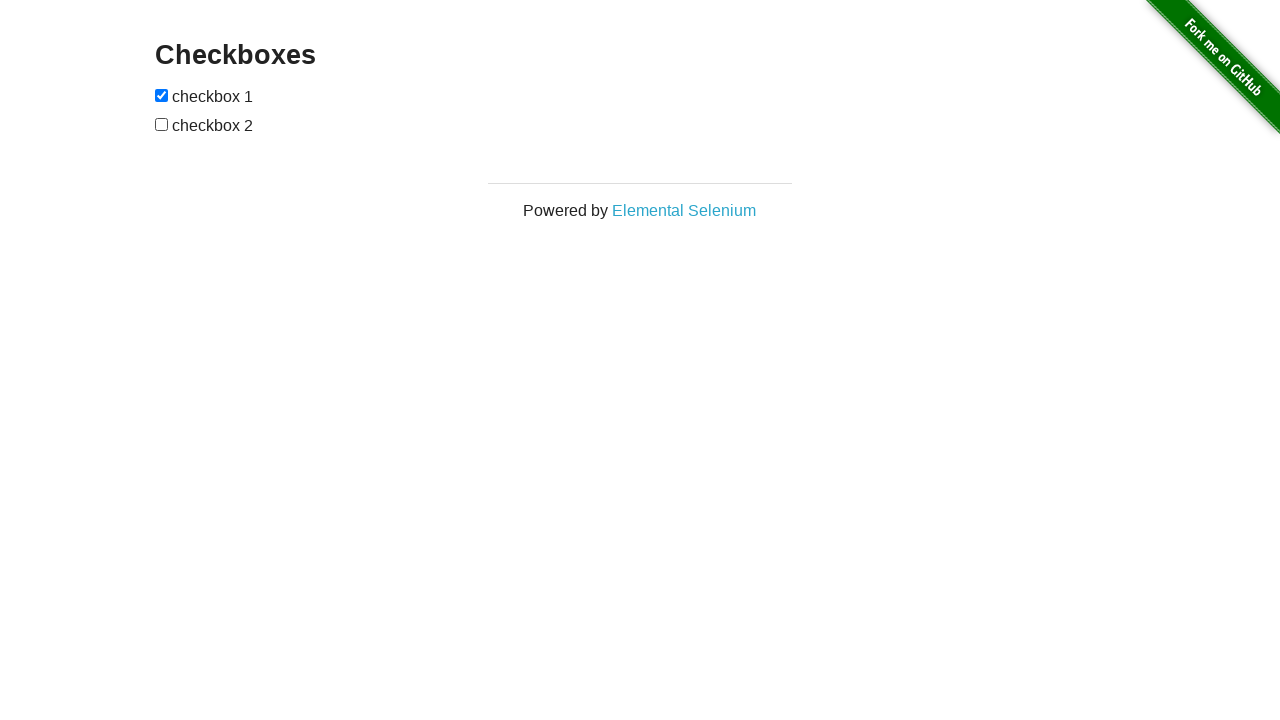

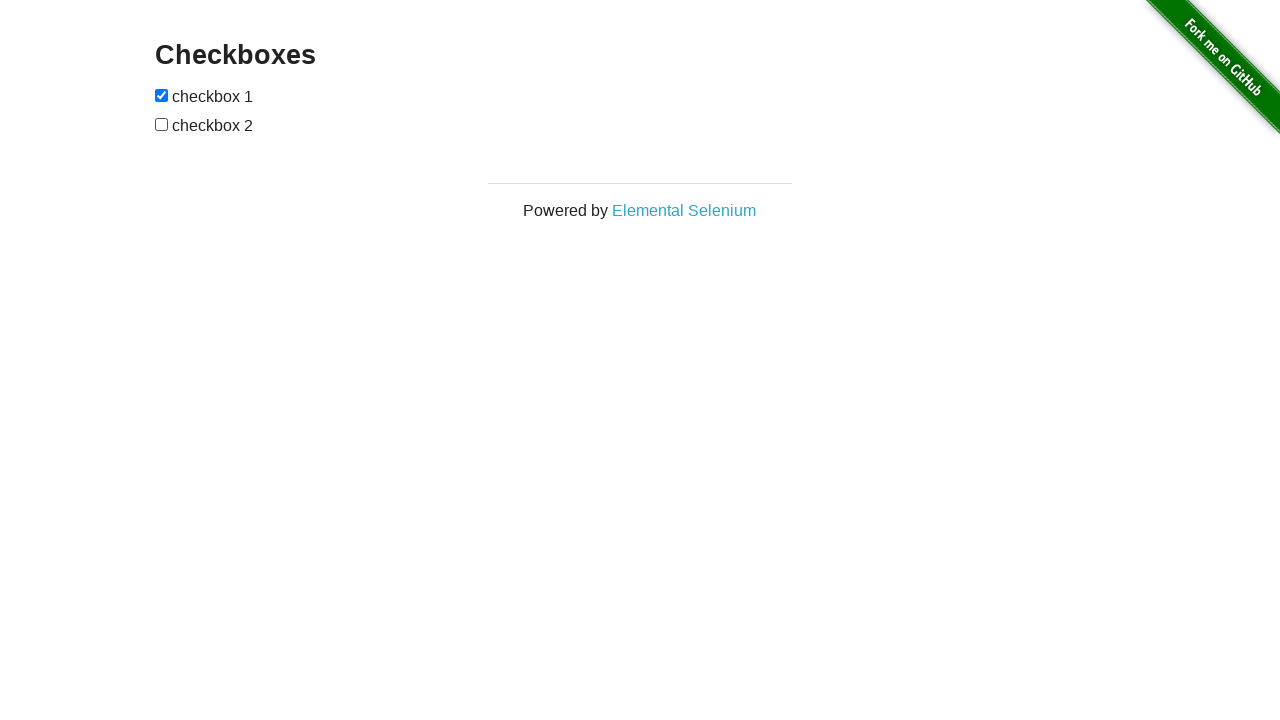